Navigates to the locators page and verifies that headings are displayed and buttons are clickable

Starting URL: https://kristinek.github.io/site/examples/locators

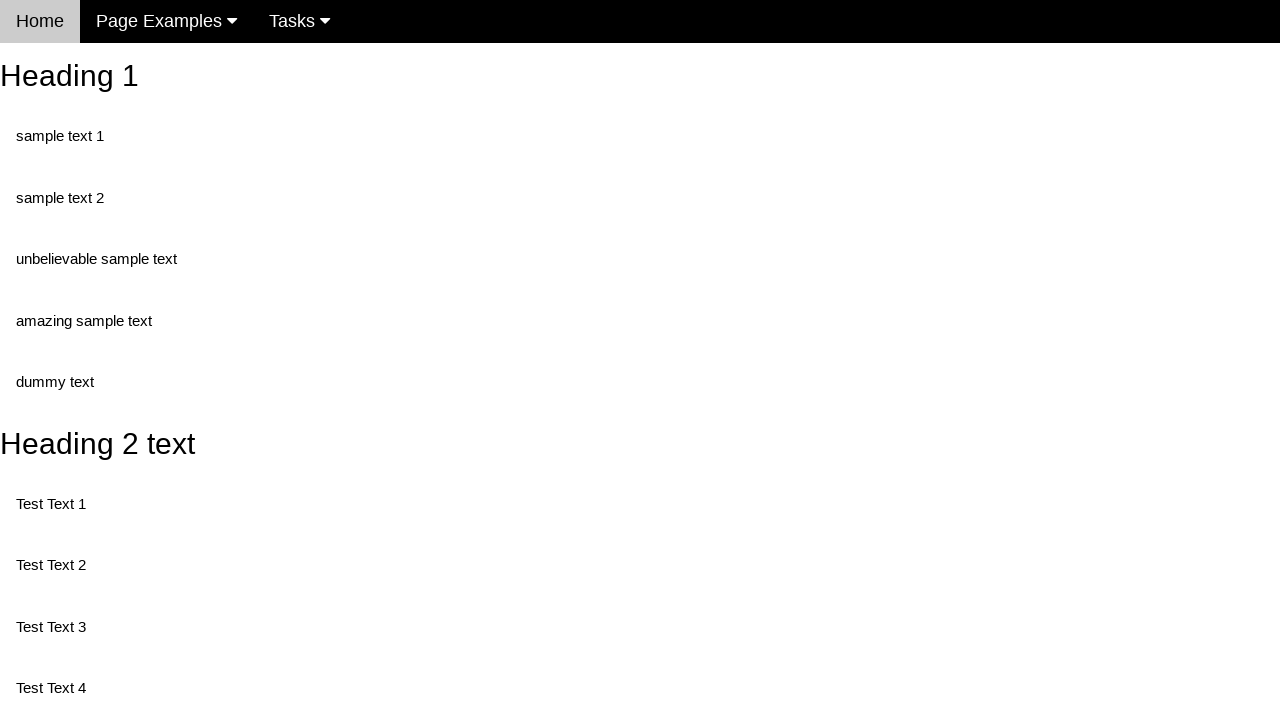

Navigated to locators page
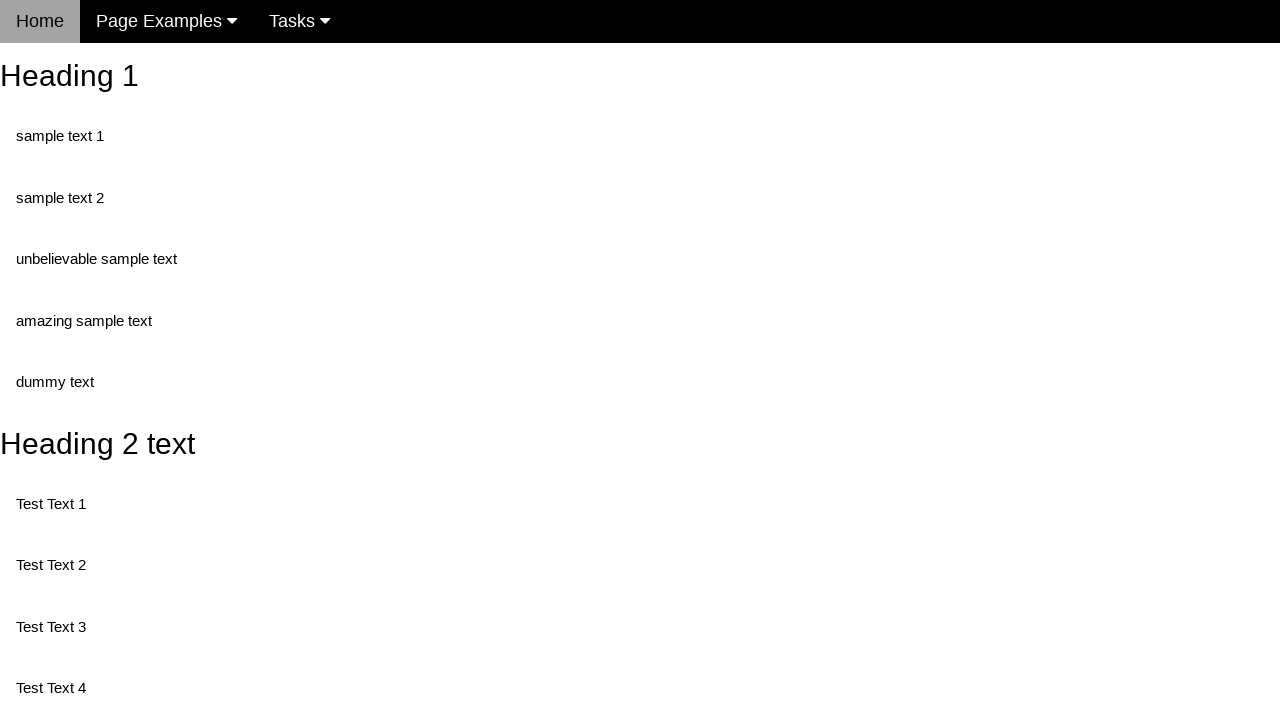

Verified heading 1 is displayed
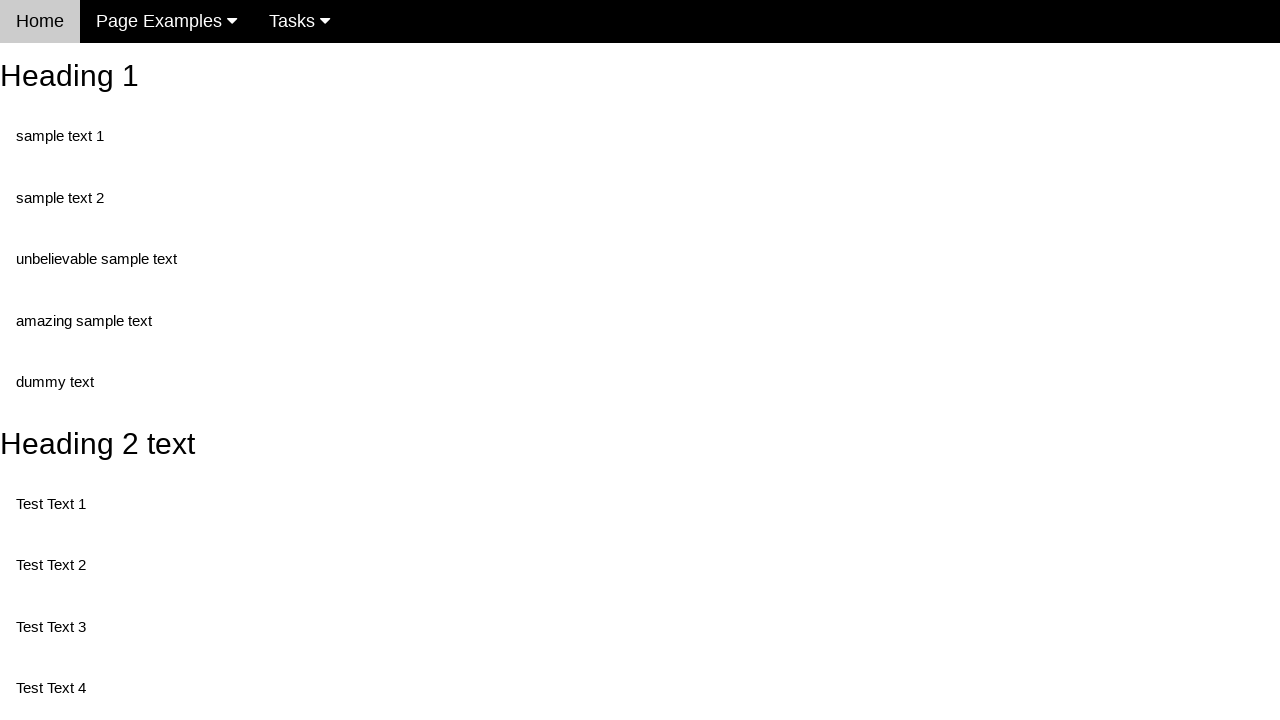

Verified heading 2 is displayed
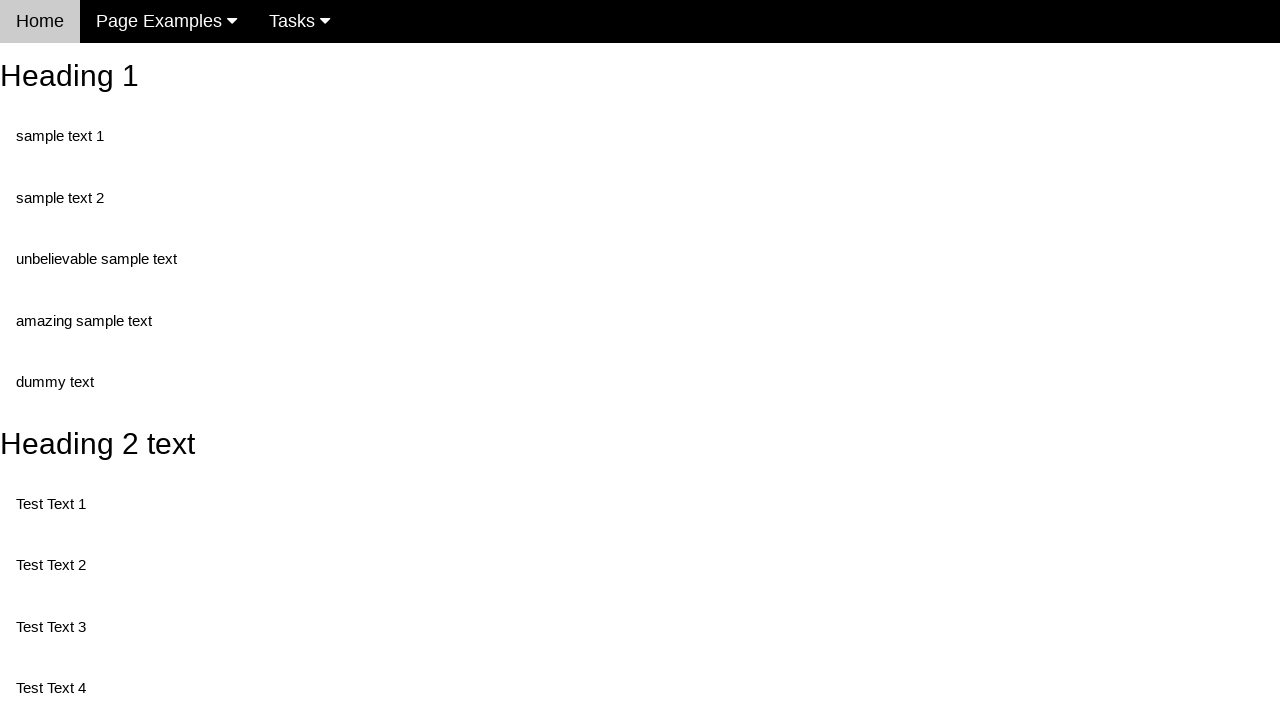

Verified button 1 is enabled and clickable
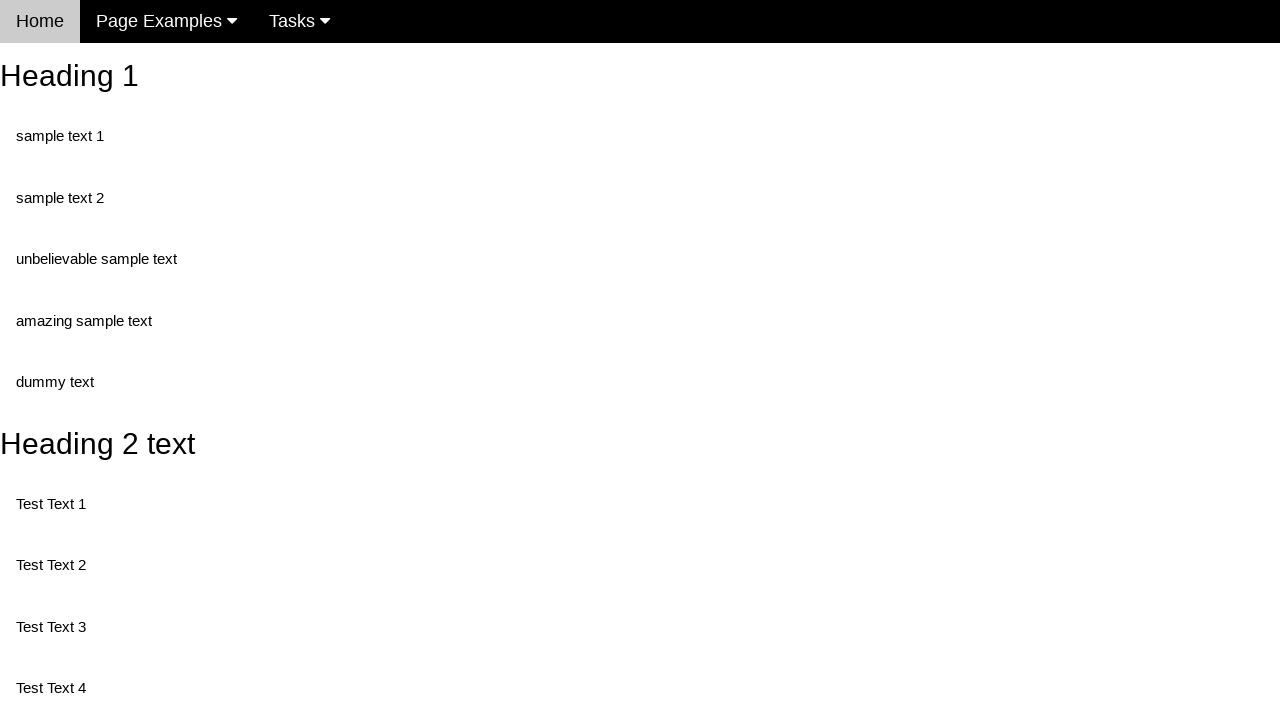

Verified button 2 is enabled and clickable
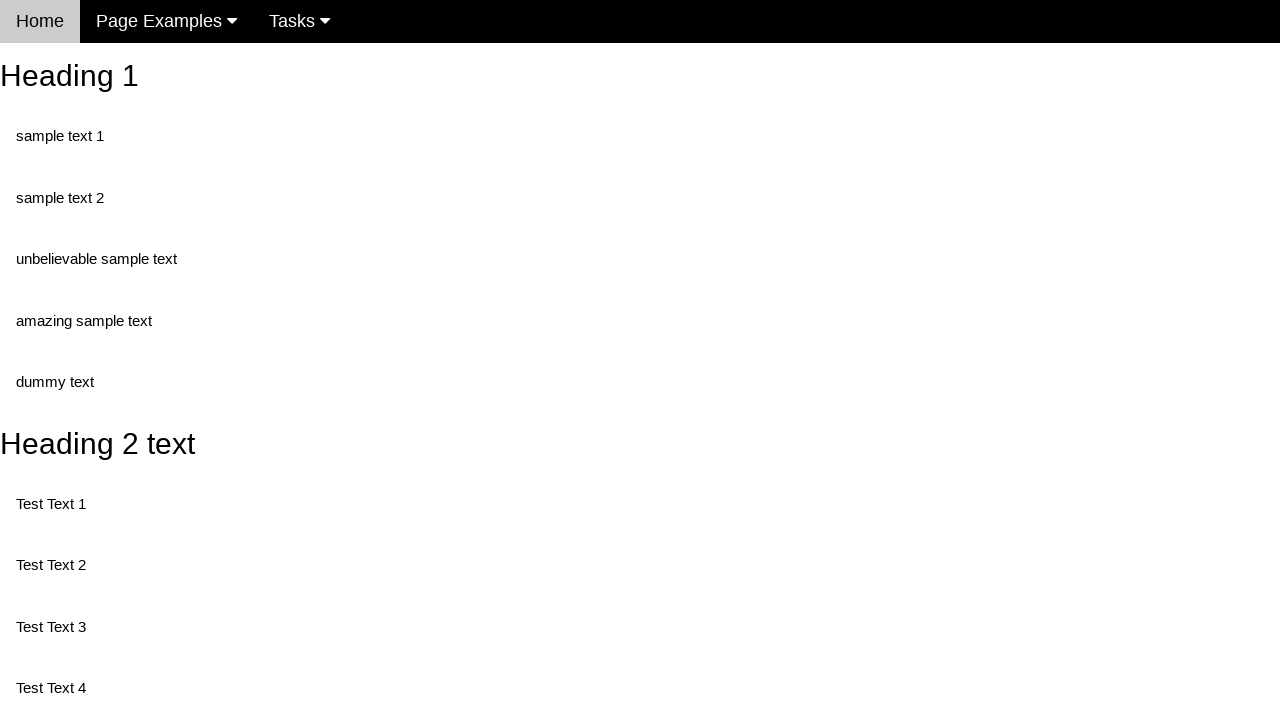

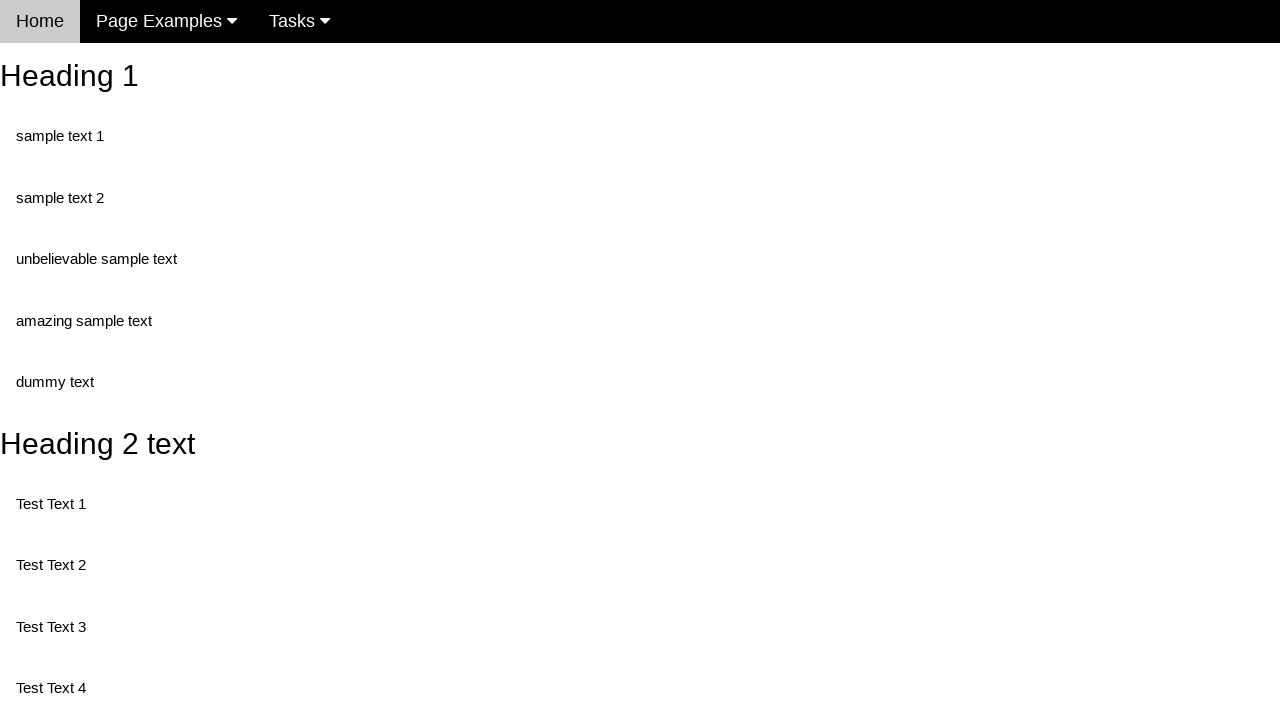